Tests the search functionality on the RISCTOX chemical database by searching for "amianto" (asbestos) using partial name matching and verifying that results containing "Asbestos" are displayed.

Starting URL: http://risctox.istas.net/dn_risctox_buscador.asp

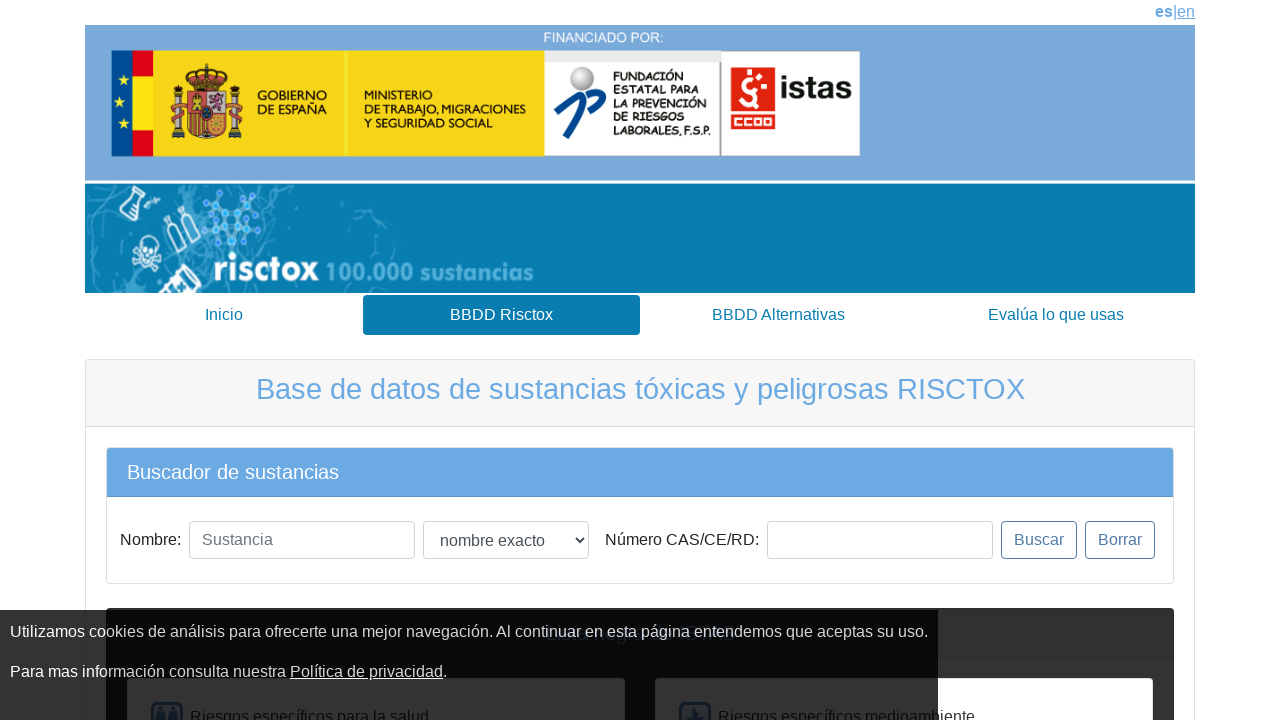

Filled search field with 'amianto' (asbestos) on input[name='nombre']
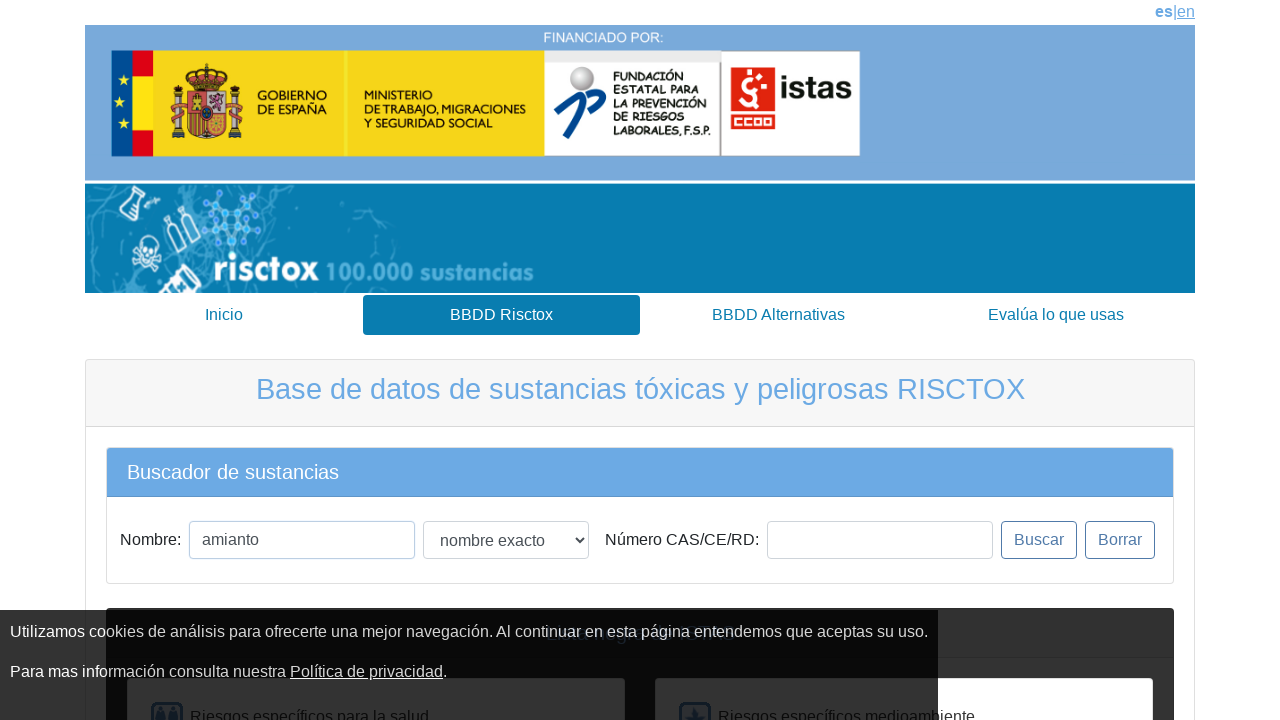

Selected 'parte del nombre' (partial name matching) from search type dropdown on select[name='tipobus']
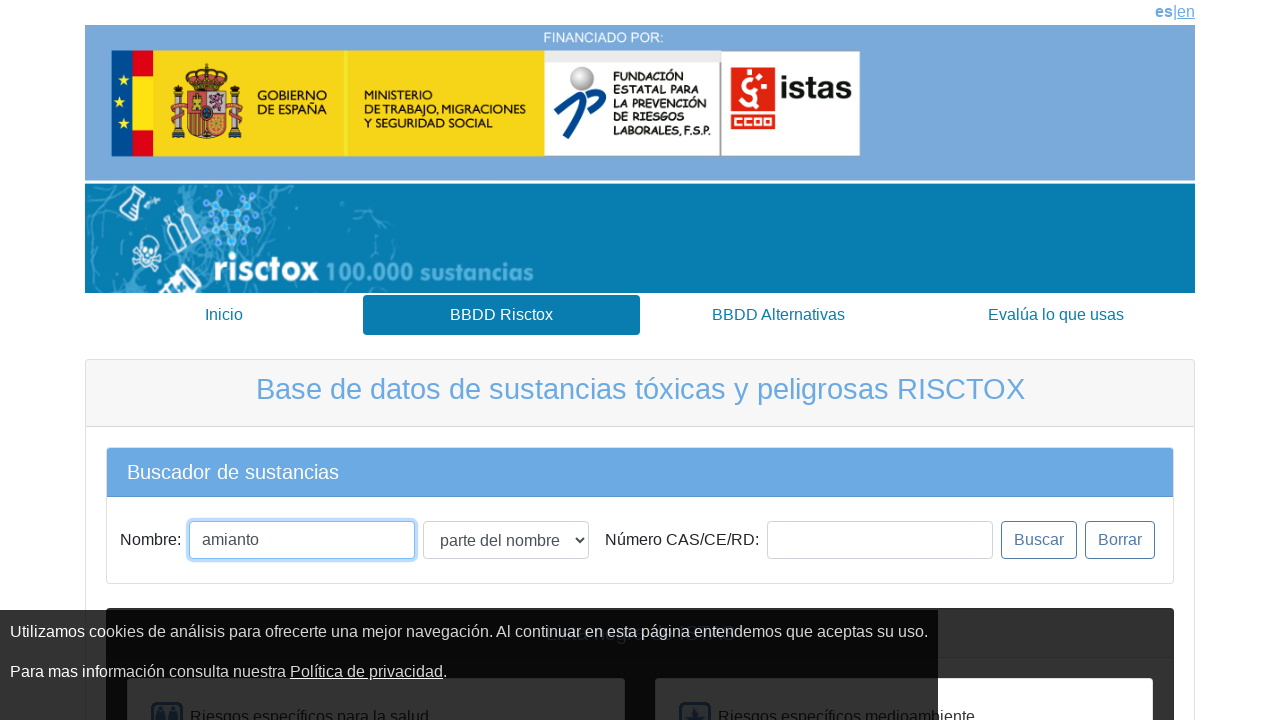

Clicked submit button to search for 'amianto' at (1039, 540) on input[type='submit']
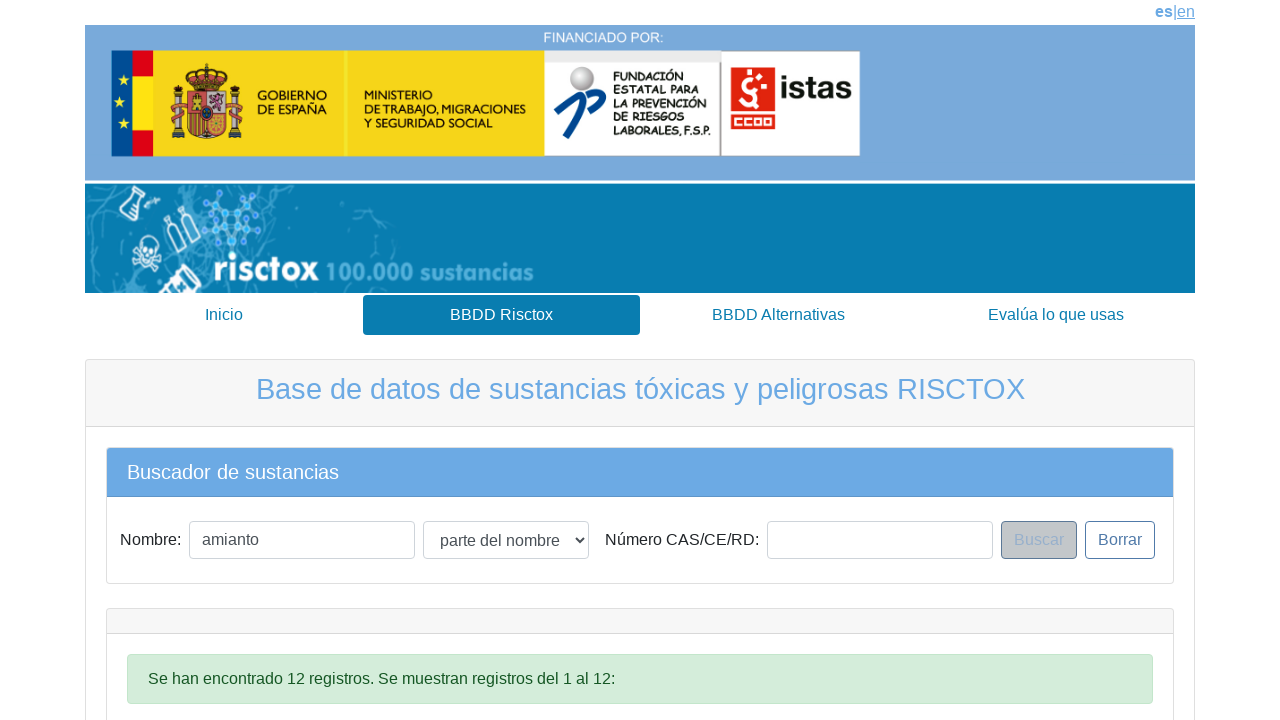

Search results loaded with asbestos-related entries
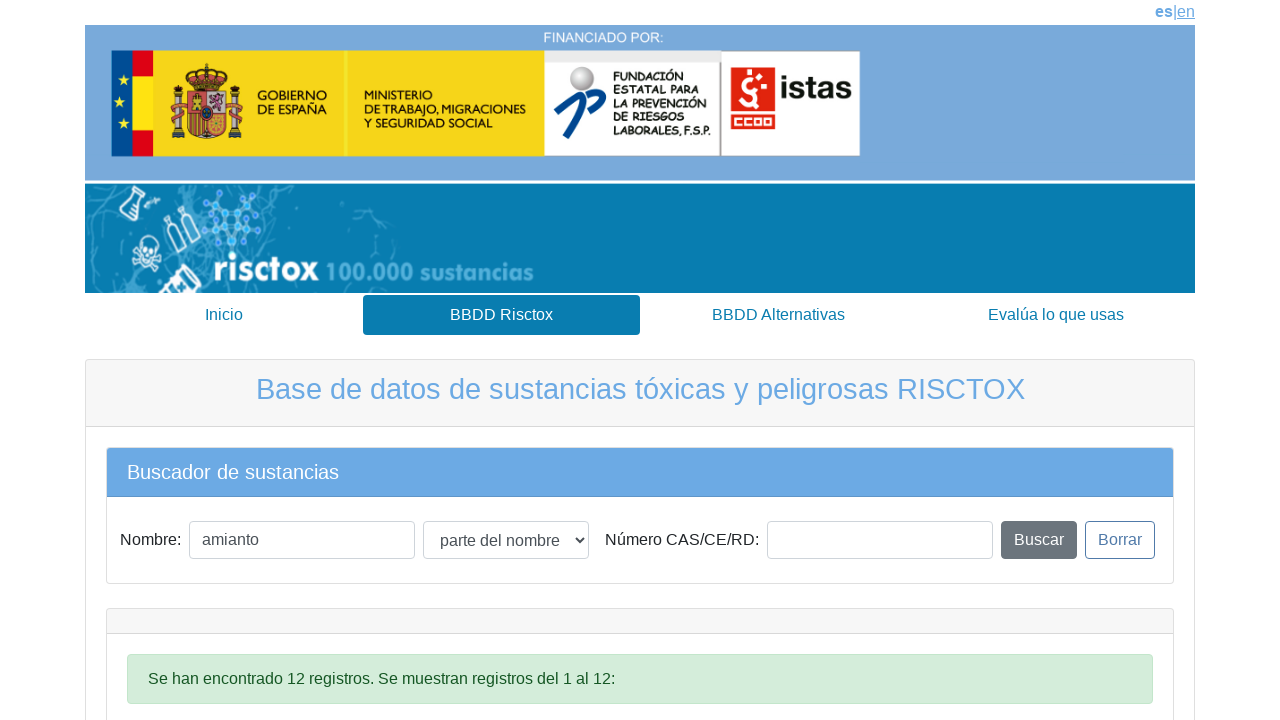

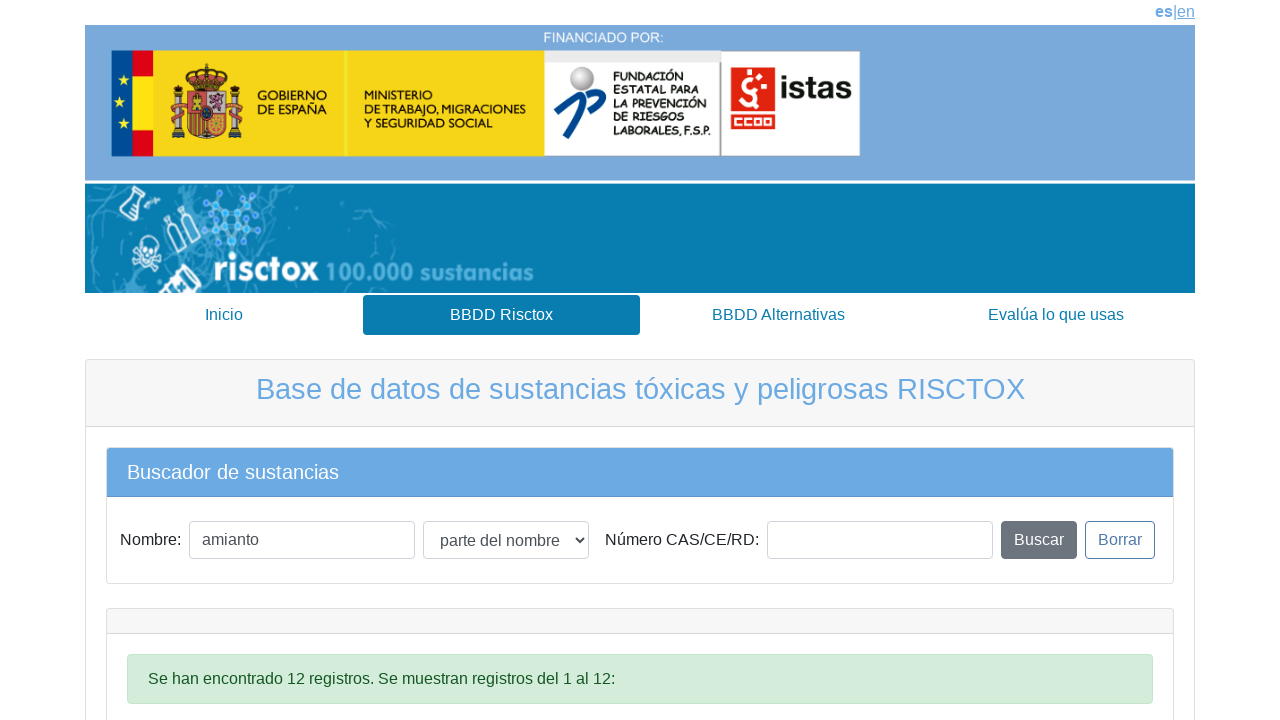